Tests an e-commerce site by searching for products with "ca" keyword, verifying search results count, and adding a product to cart

Starting URL: https://rahulshettyacademy.com/seleniumPractise/#/

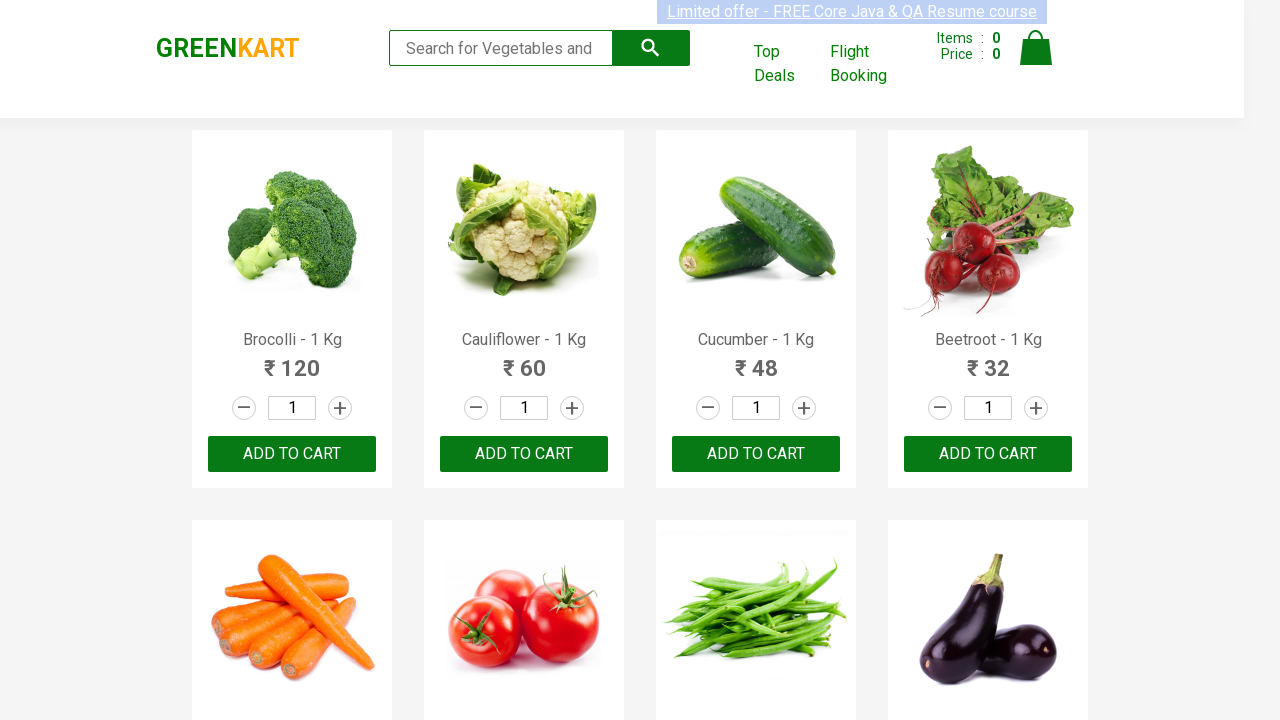

Filled search field with 'ca' keyword on .search-keyword
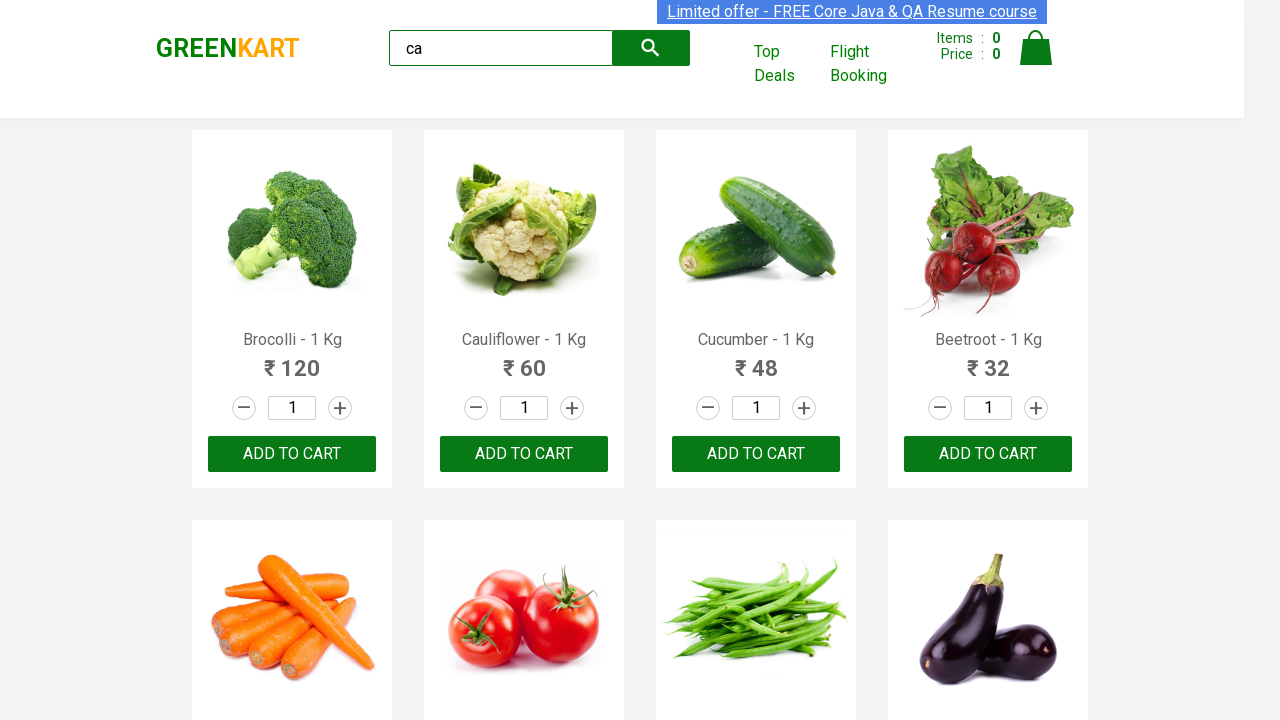

Waited 1000ms for search results to filter
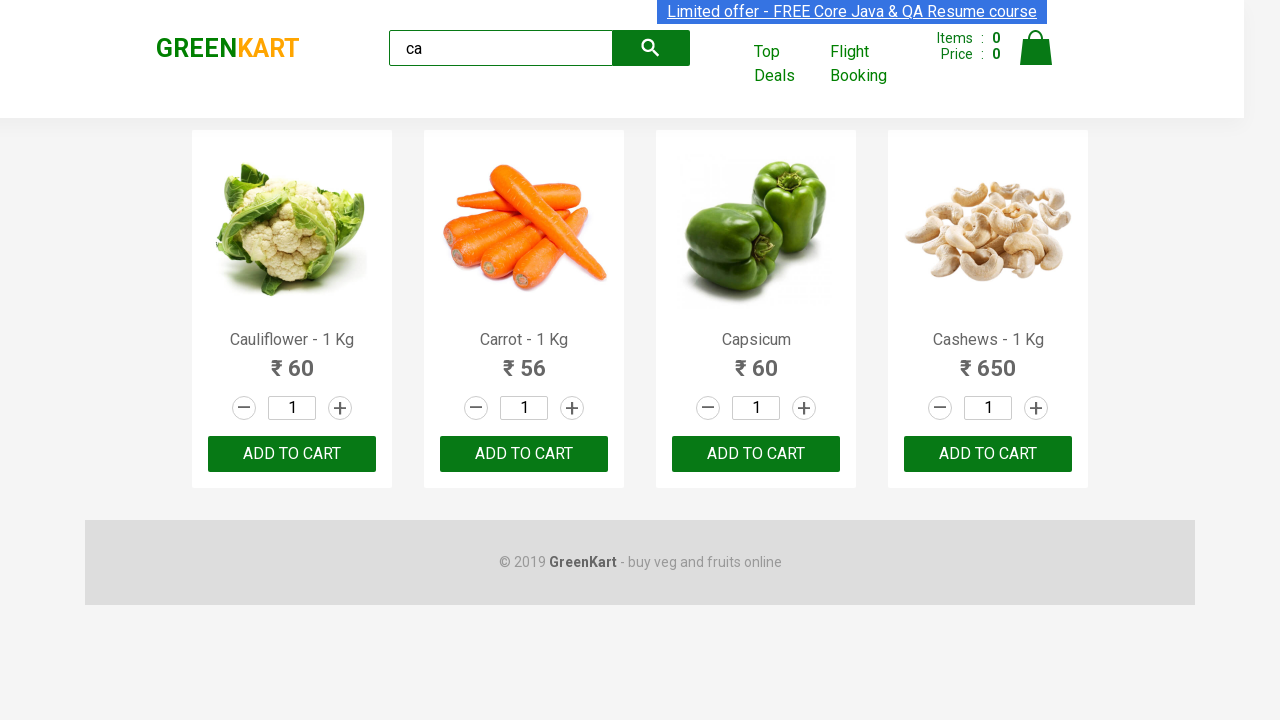

Verified visible products are displayed
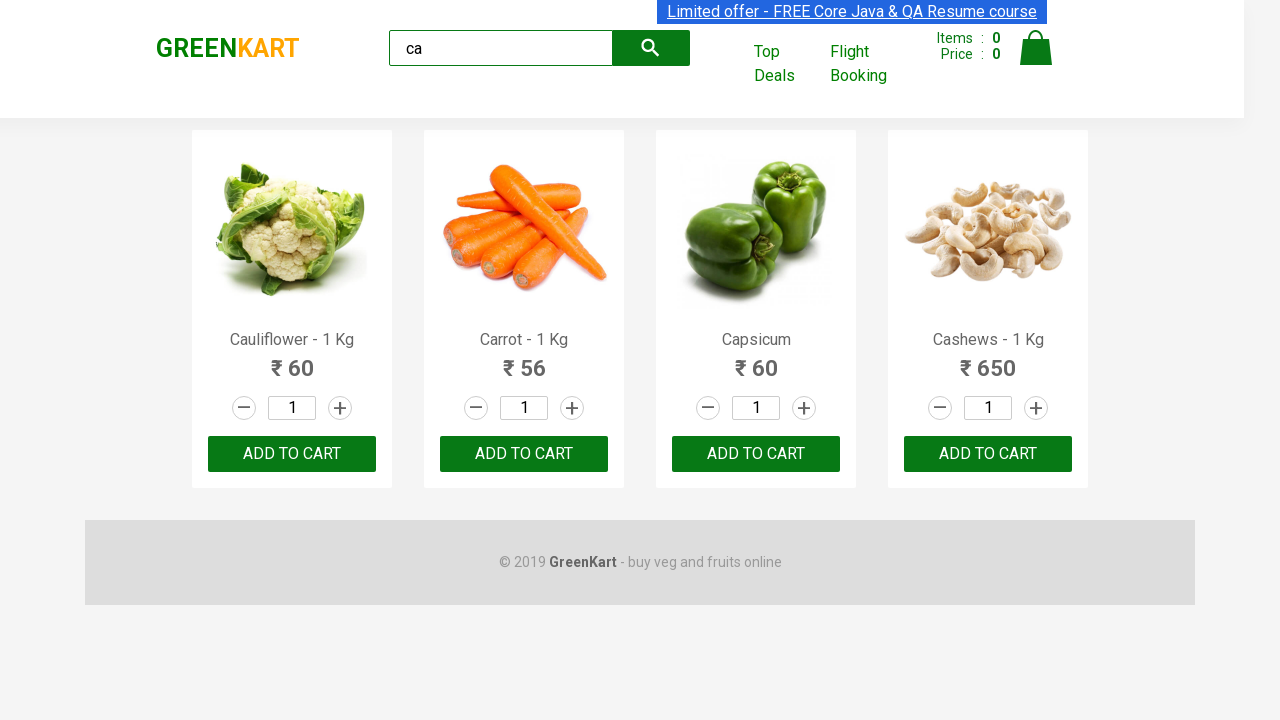

Clicked ADD TO CART button on third product at (756, 454) on .products .product >> nth=2 >> internal:text="ADD TO CART"i
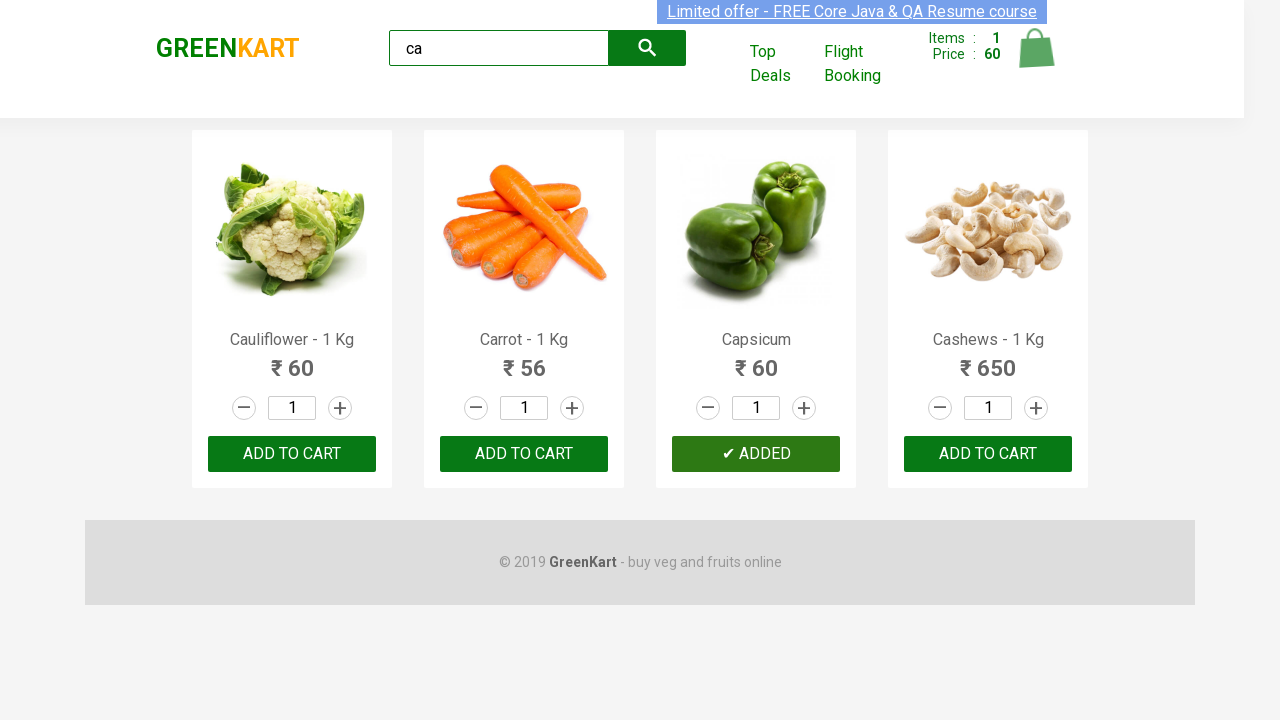

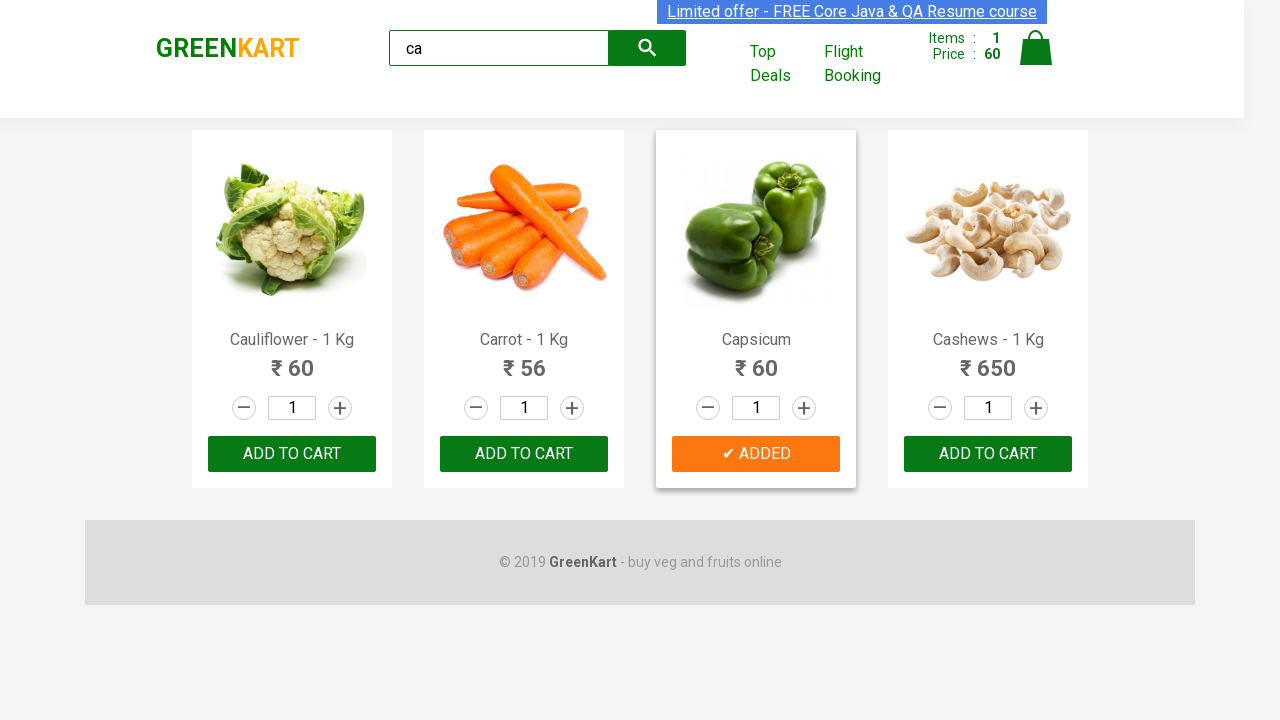